Tests drag and drop functionality by dragging an image into a trash container within an iframe

Starting URL: https://www.globalsqa.com/demo-site/draganddrop/

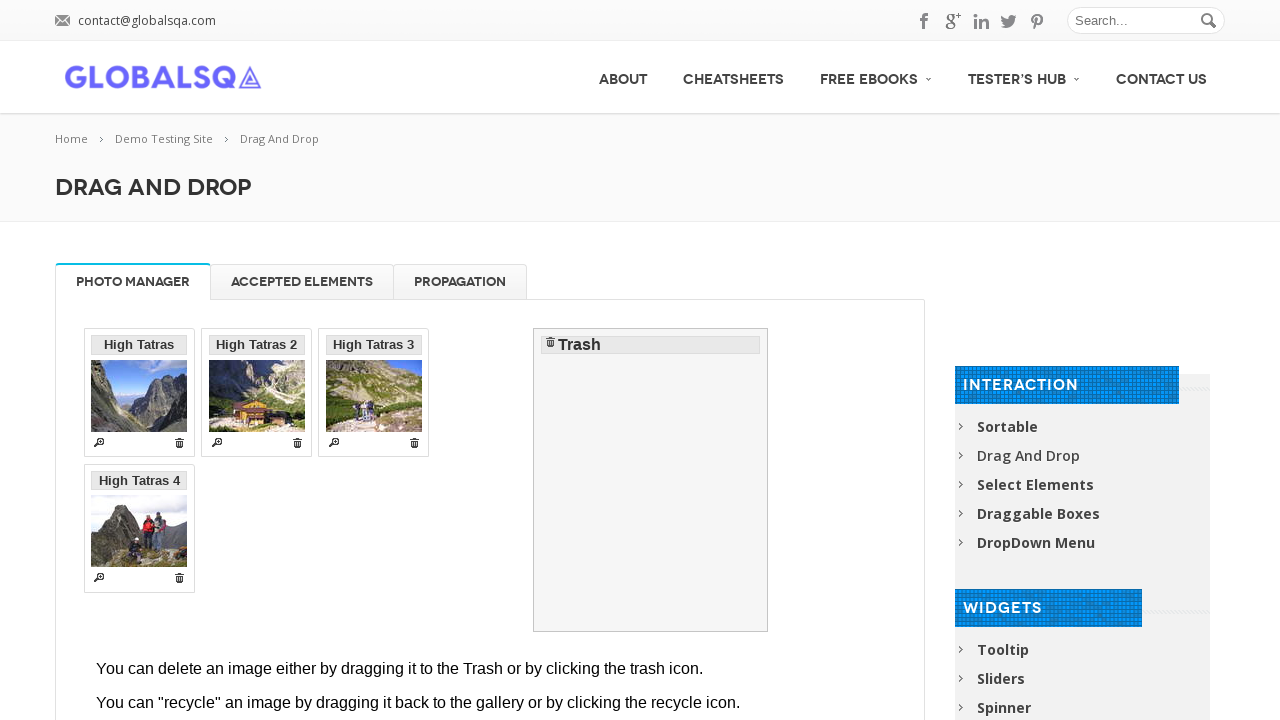

Located the demo frame iframe
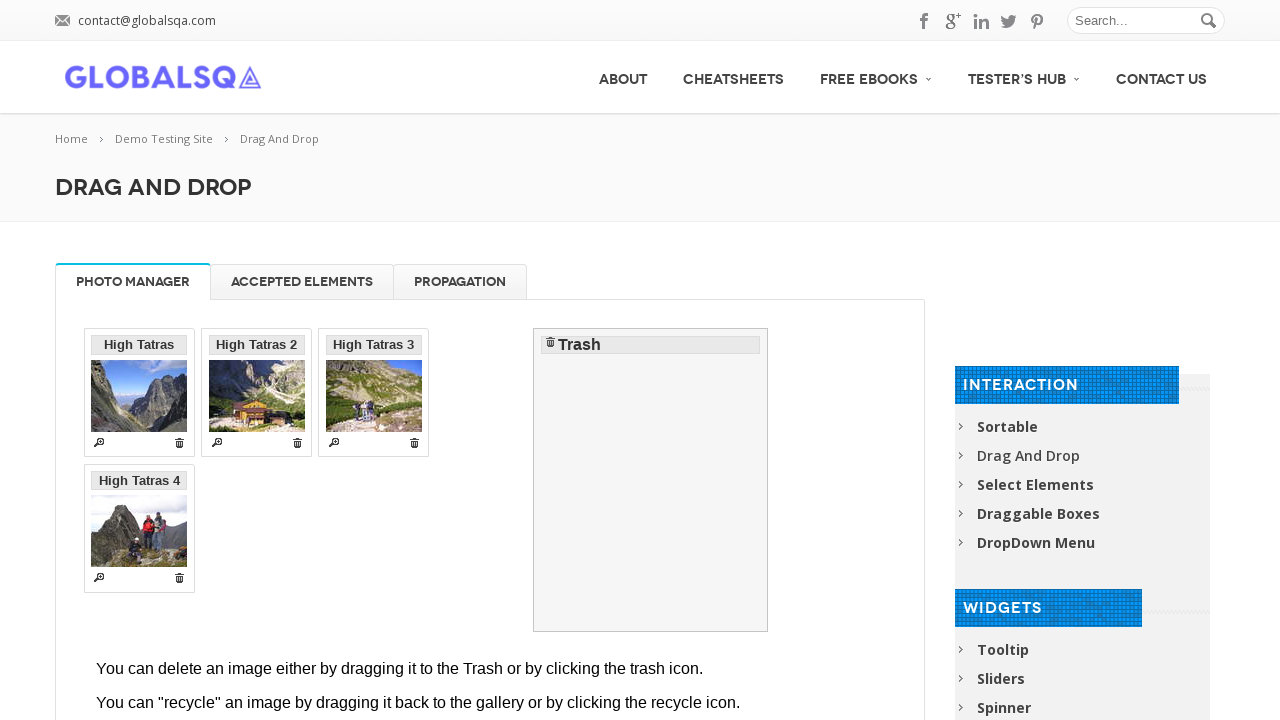

Draggable image element loaded in iframe
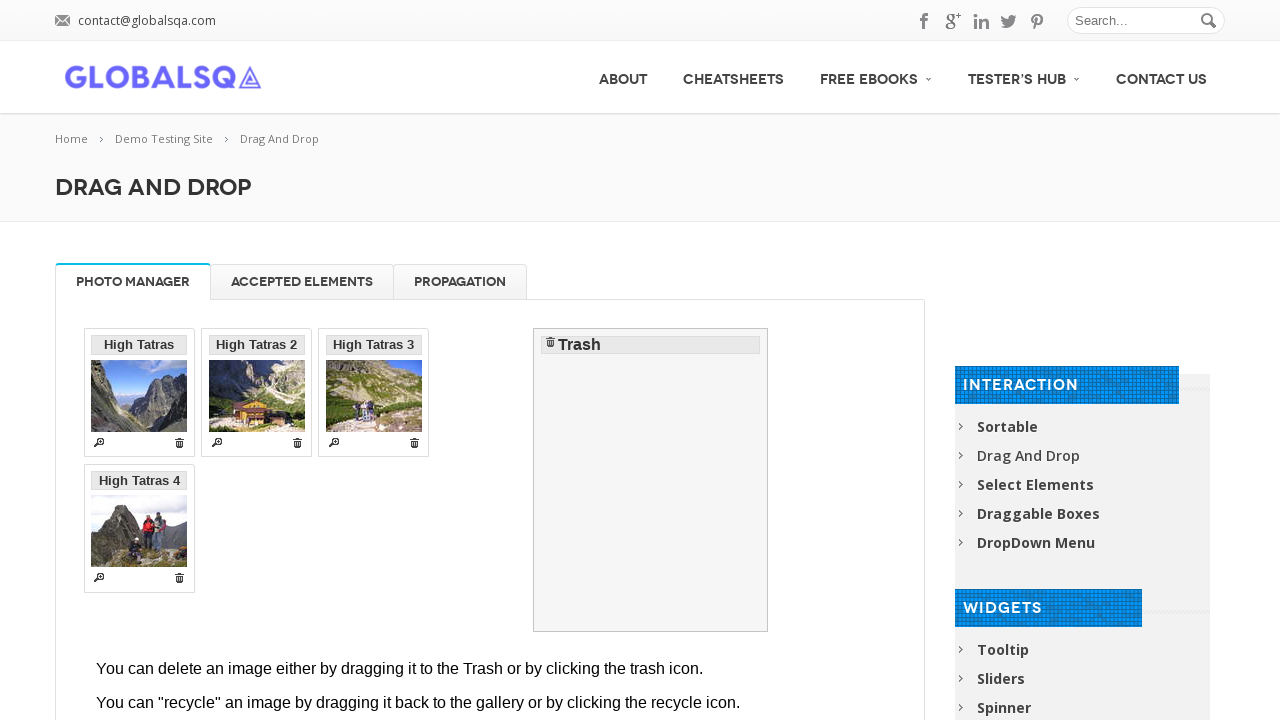

Trash container element loaded in iframe
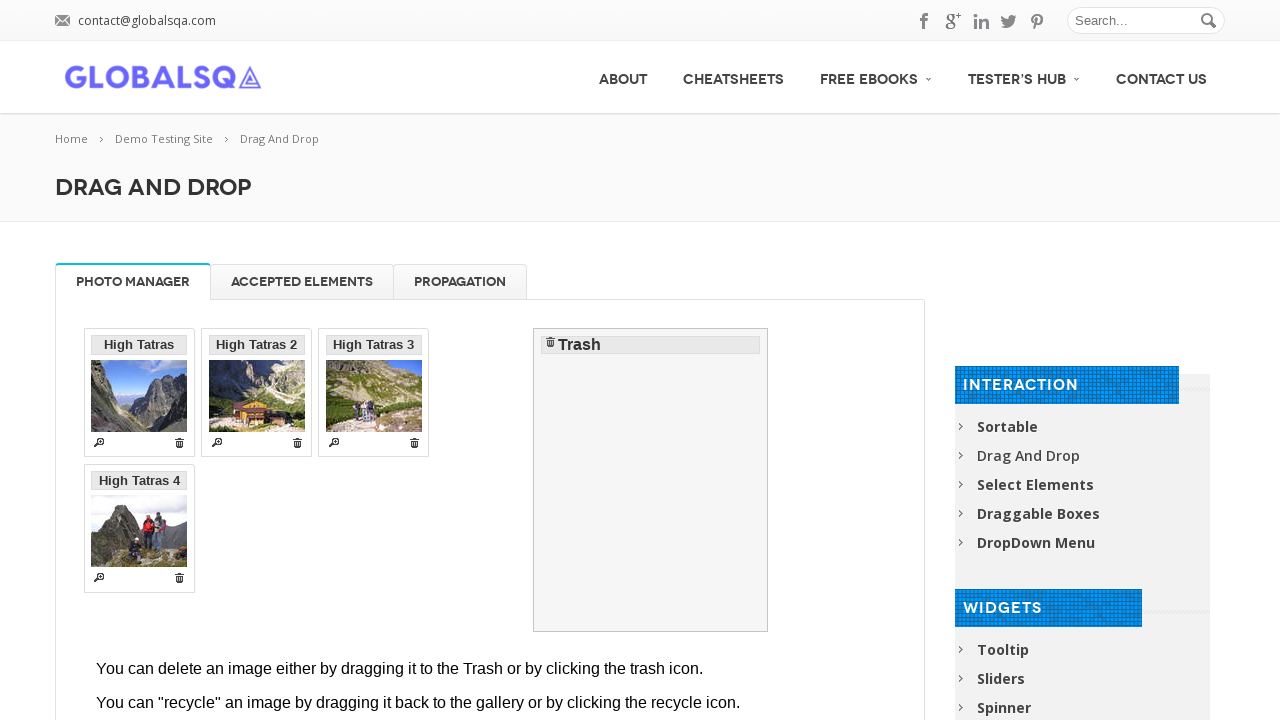

Dragged first image to trash container at (651, 480)
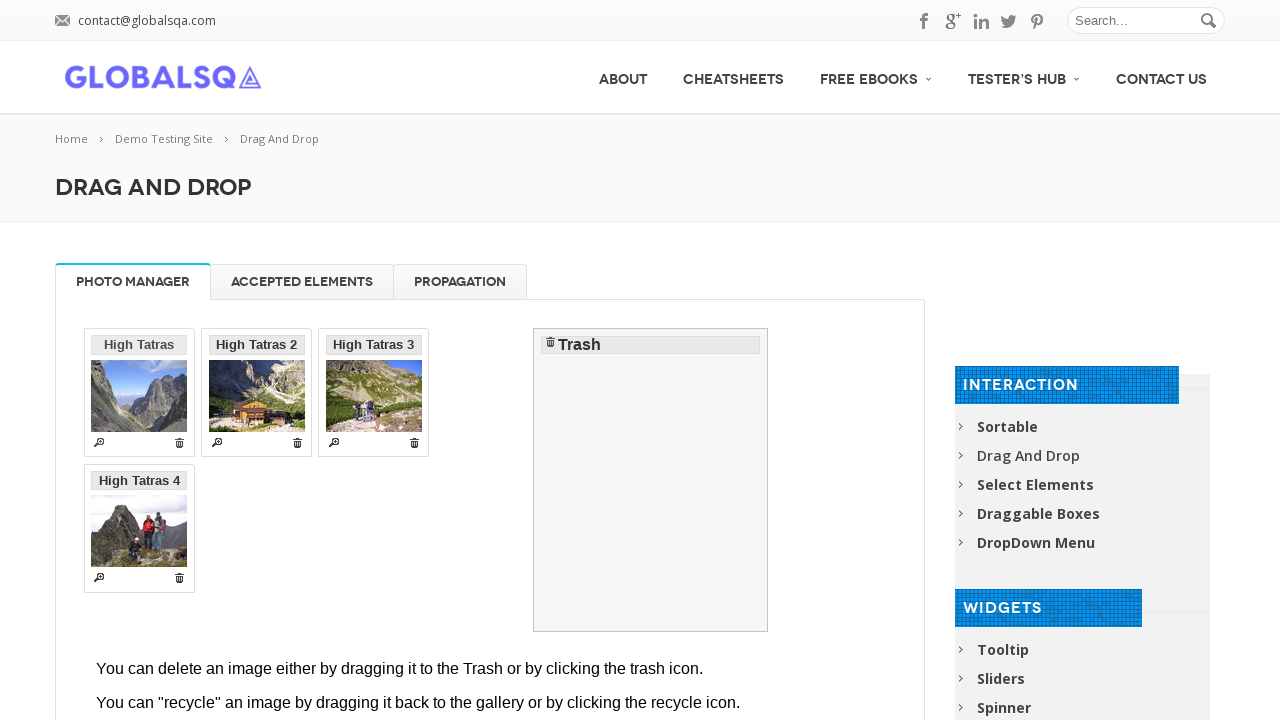

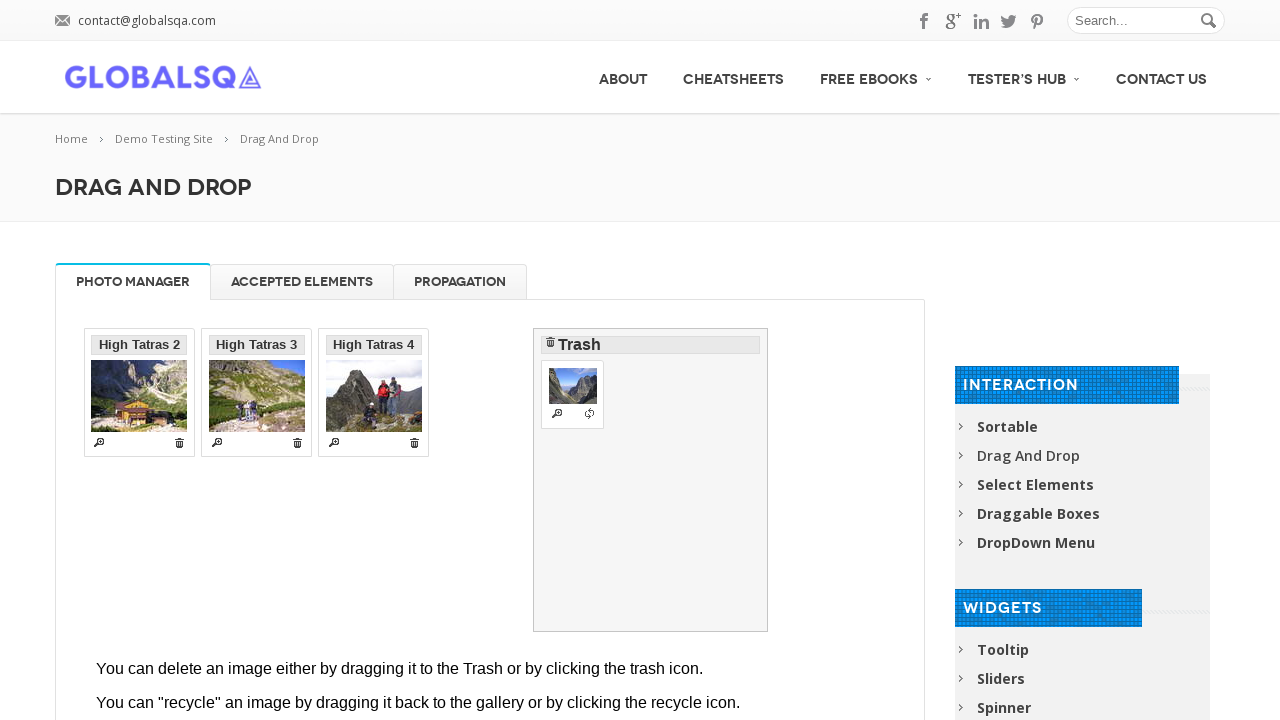